Navigates to the RMS Koenig Solutions website and verifies the page loads successfully

Starting URL: https://rms.koenig-solutions.com/

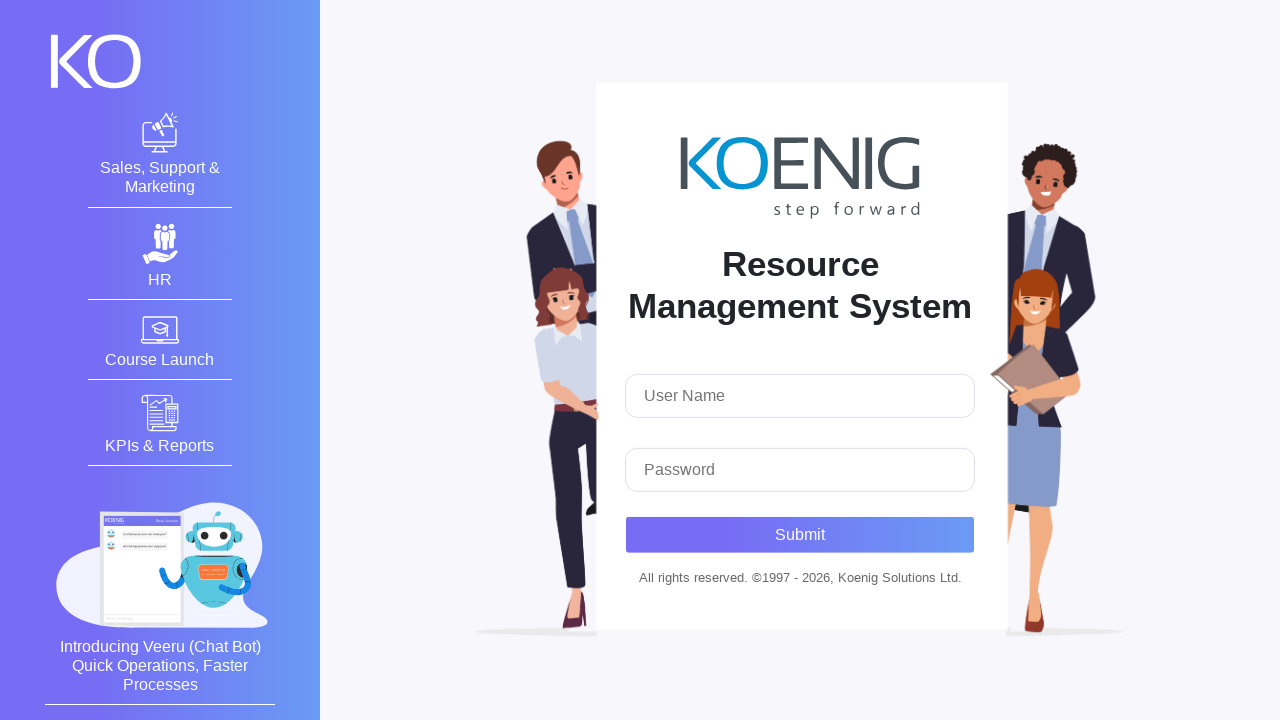

Navigated to RMS Koenig Solutions website and waited for DOM content to load
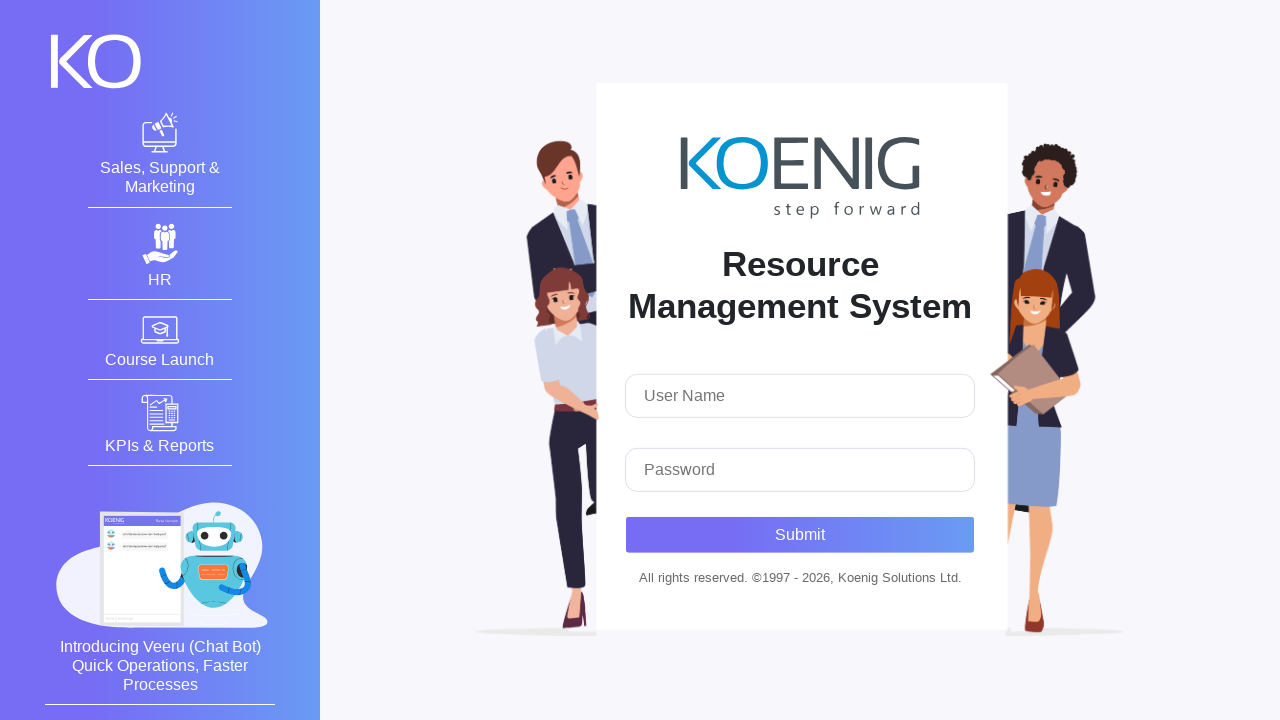

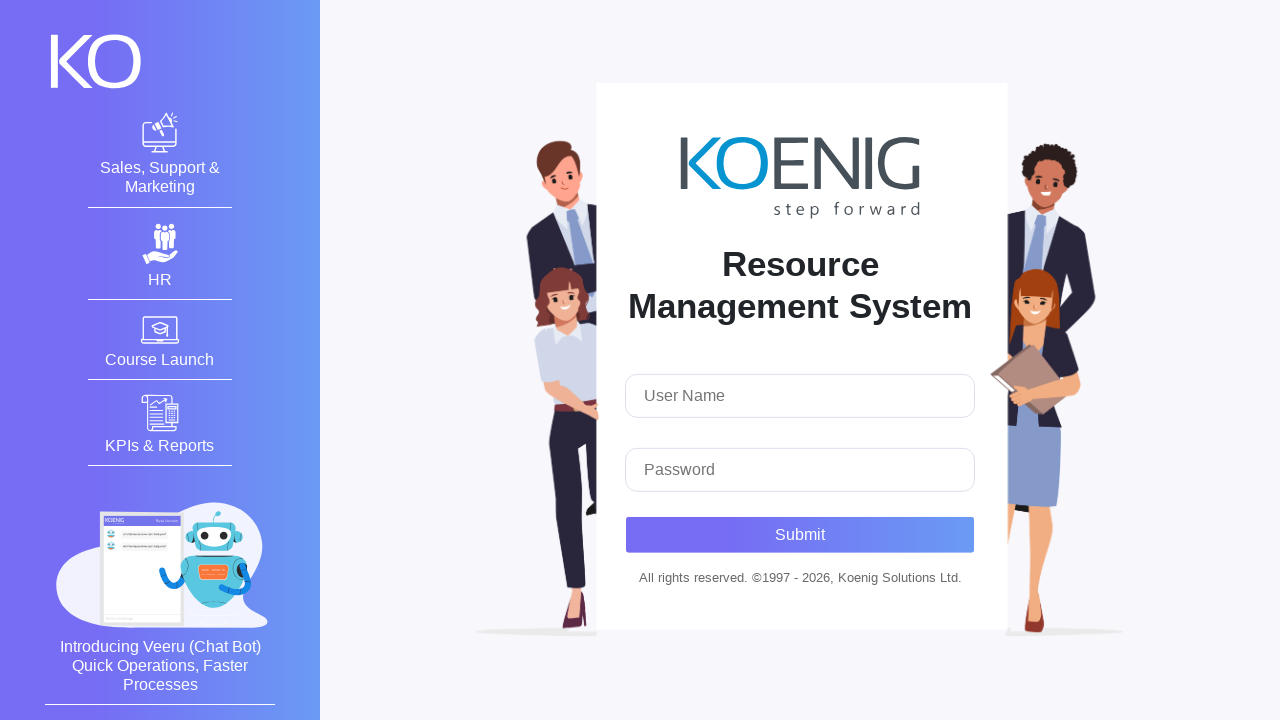